Tests explicit and fluent wait strategies while performing multiple selection in a list

Starting URL: http://demos.devexpress.com/aspxeditorsdemos/ListEditors/MultiSelect.aspx

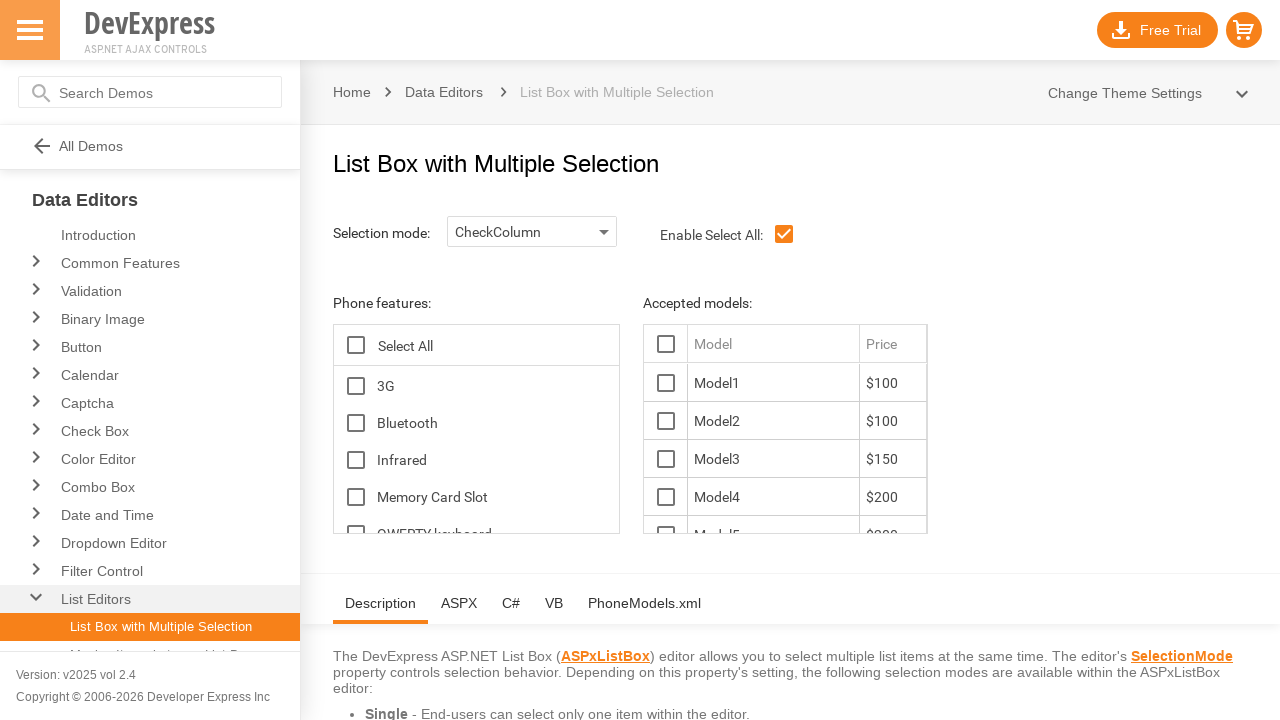

Clicked selection mode dropdown to open it at (604, 232) on #ControlOptionsTopHolder_lbSelectionMode_B-1
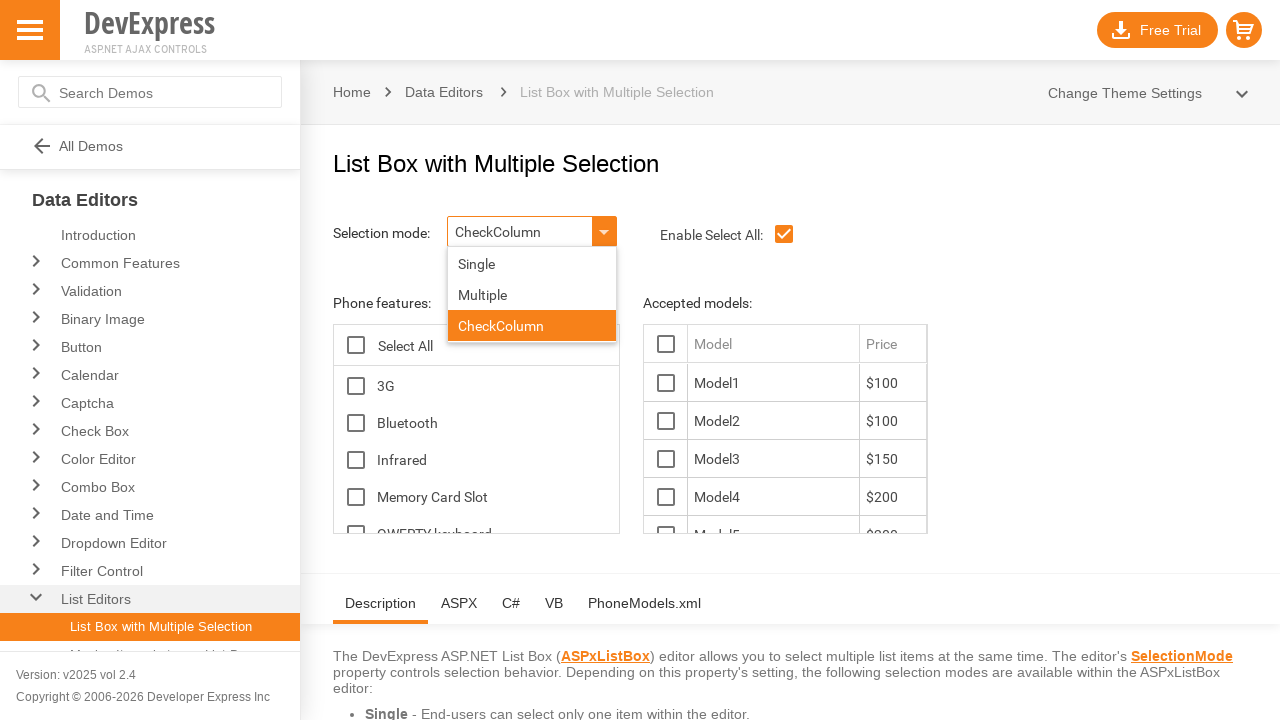

Multi-select option became visible in dropdown
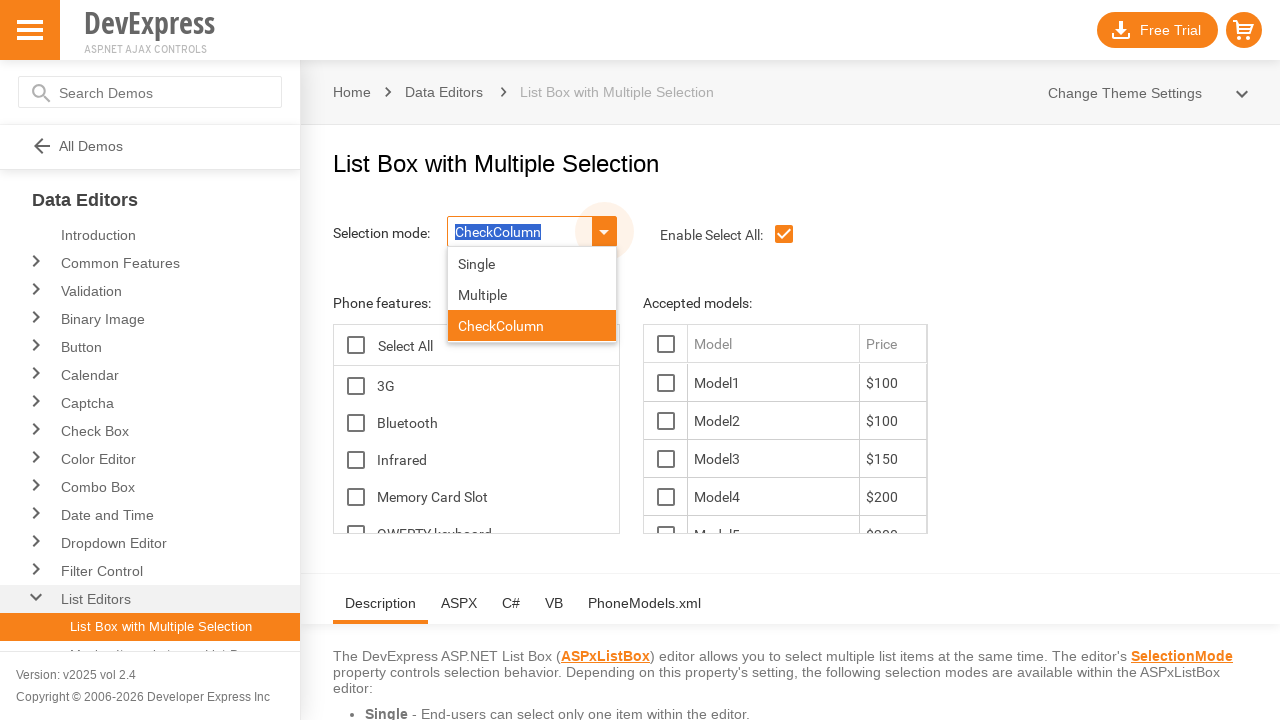

Clicked multi-select option from dropdown at (532, 294) on #ControlOptionsTopHolder_lbSelectionMode_DDD_L_LBI1T0
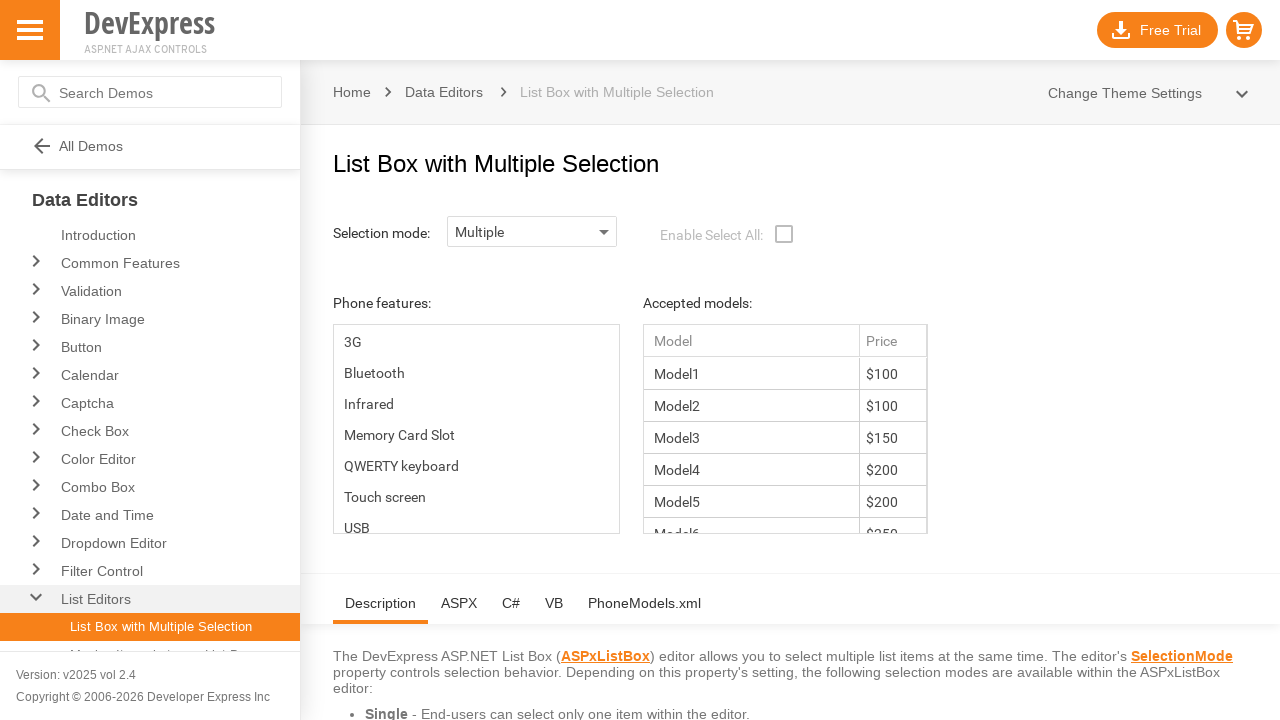

List of features loaded and became visible
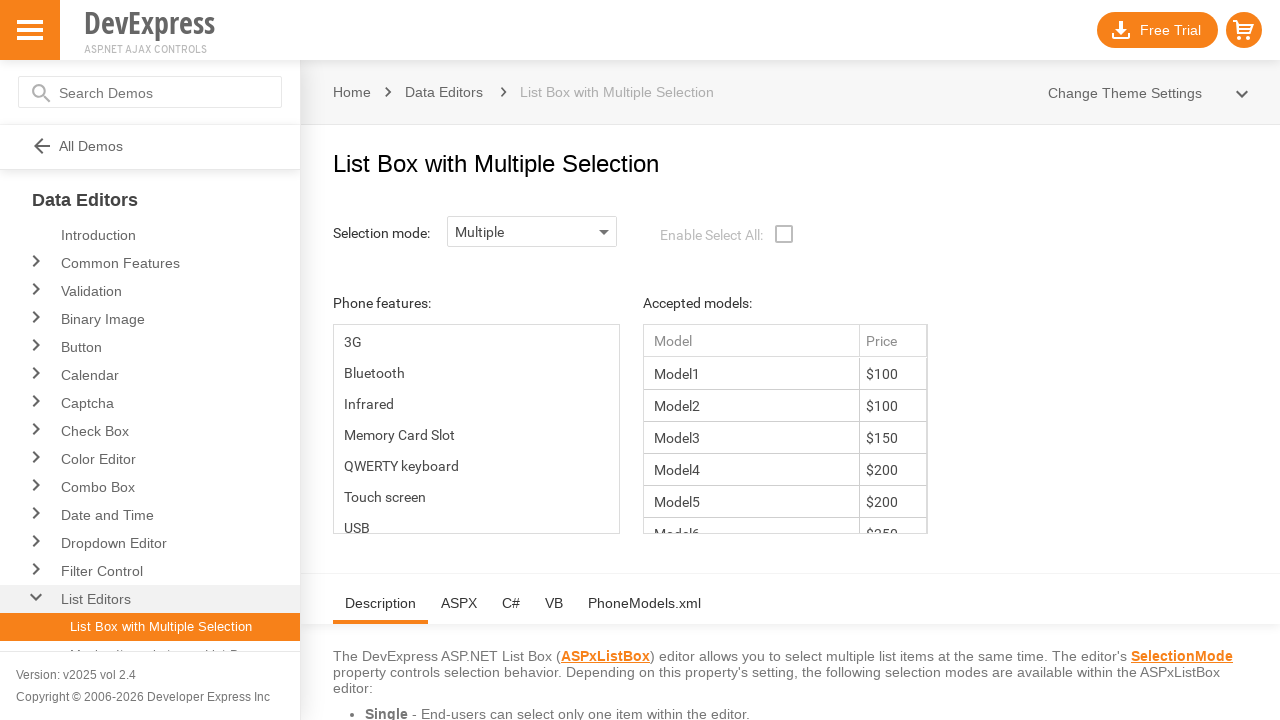

Retrieved all 8 options from the list
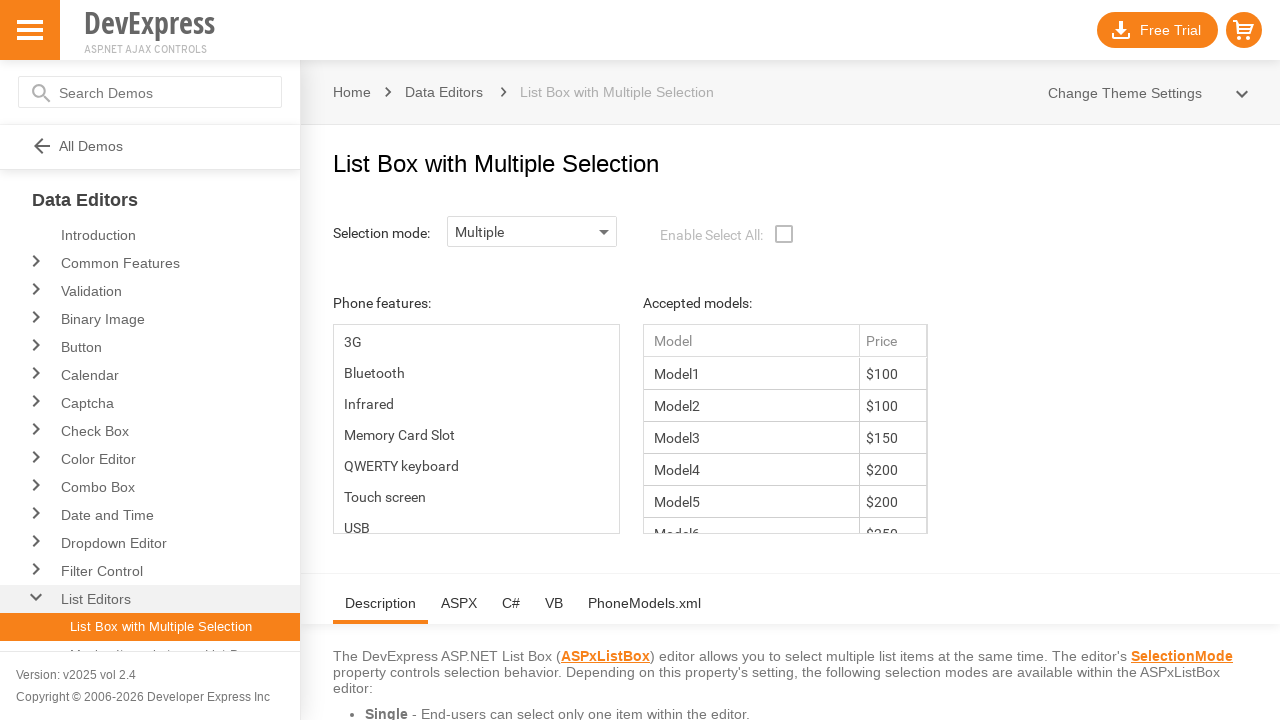

Pressed Control key down to enable multi-select mode
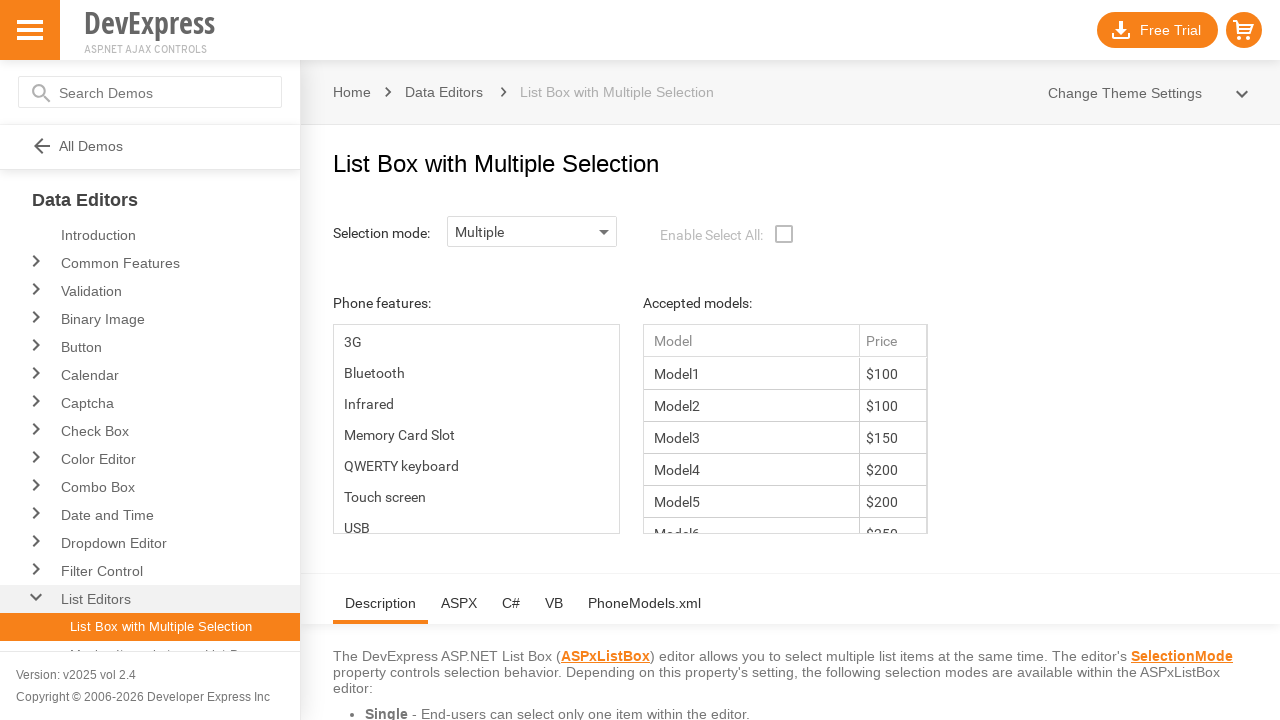

Selected item at index 2 while holding Control at (476, 404) on #ContentHolder_lbFeatures_LBT td >> nth=2
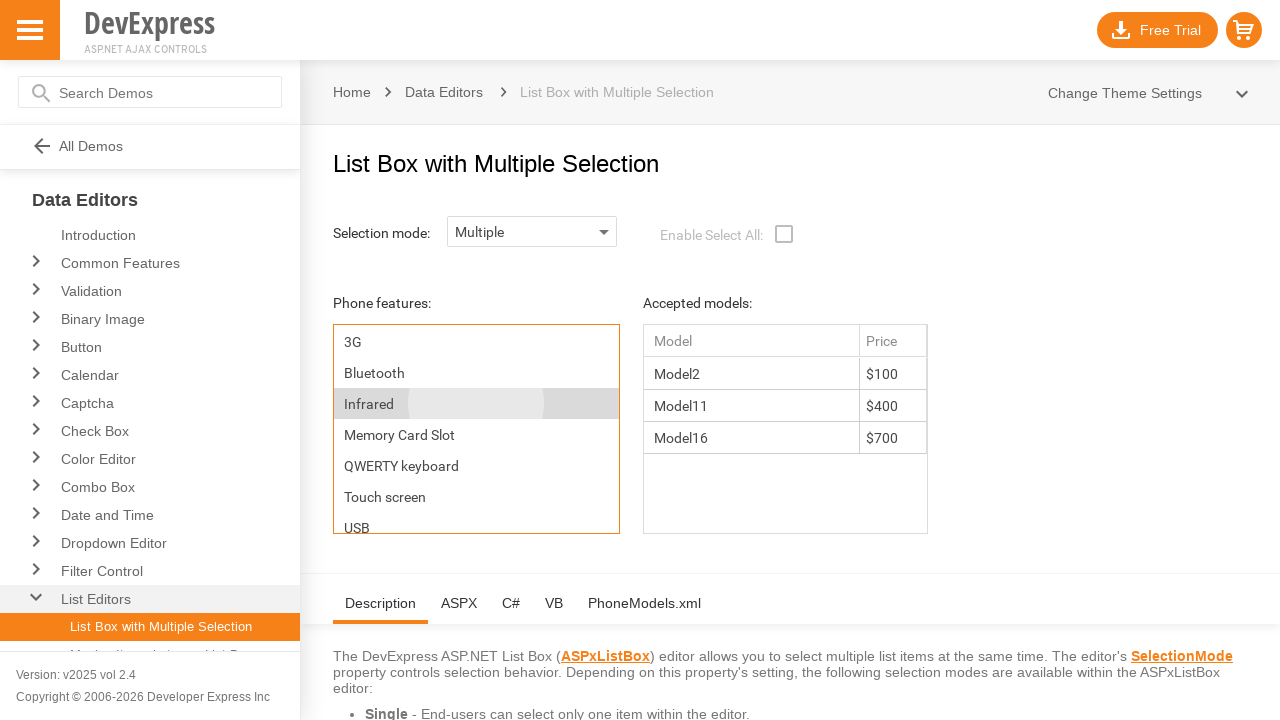

Selected item at index 4 while holding Control at (476, 434) on #ContentHolder_lbFeatures_LBT td >> nth=4
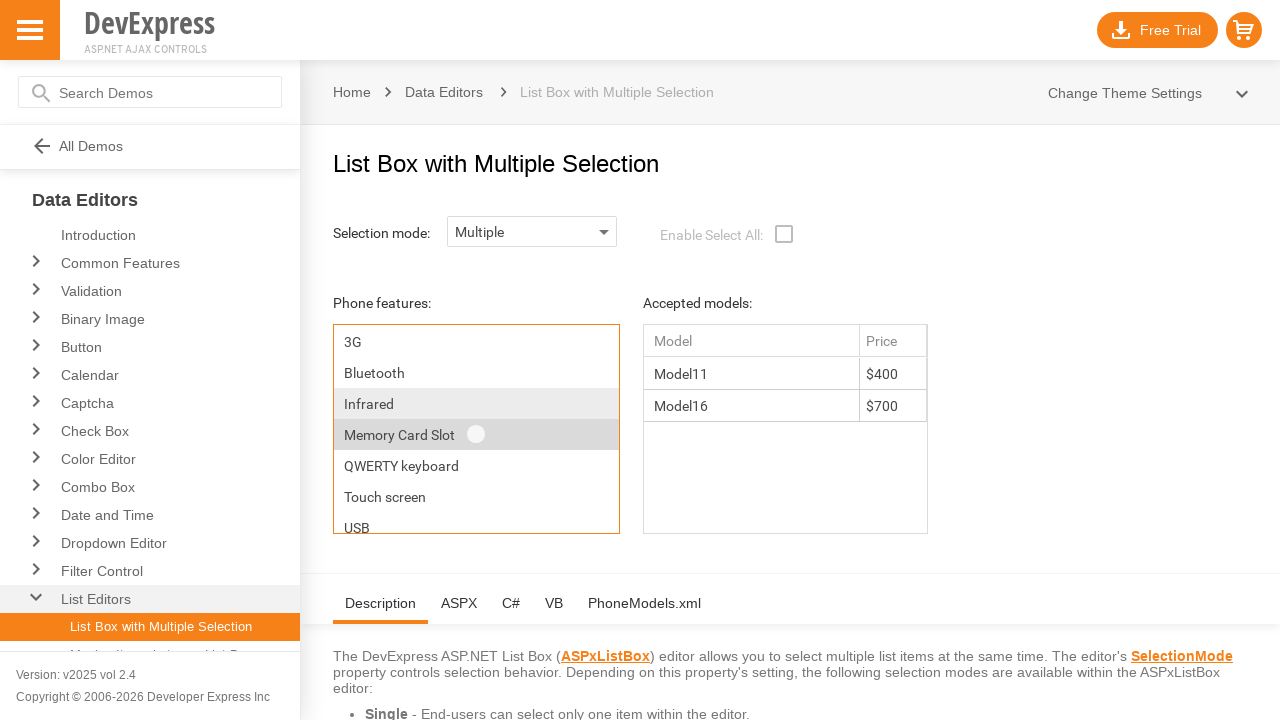

Selected item at index 6 while holding Control at (476, 496) on #ContentHolder_lbFeatures_LBT td >> nth=6
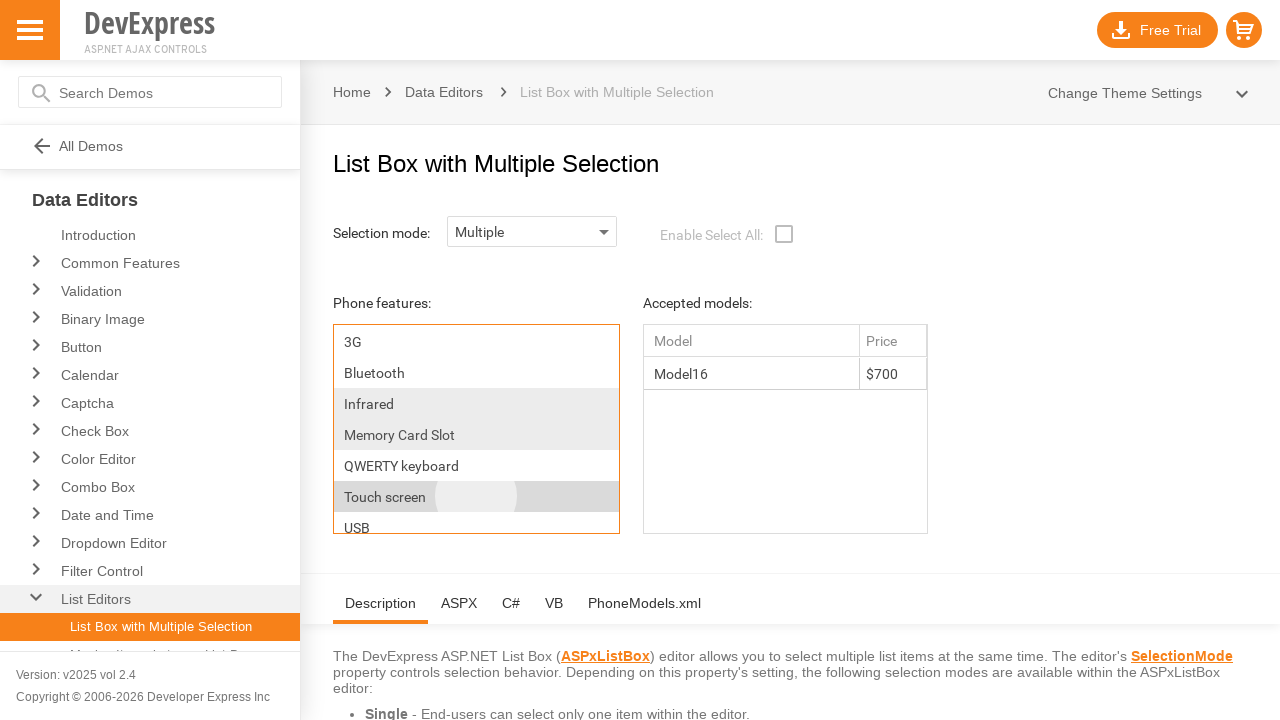

Released Control key to complete multi-selection
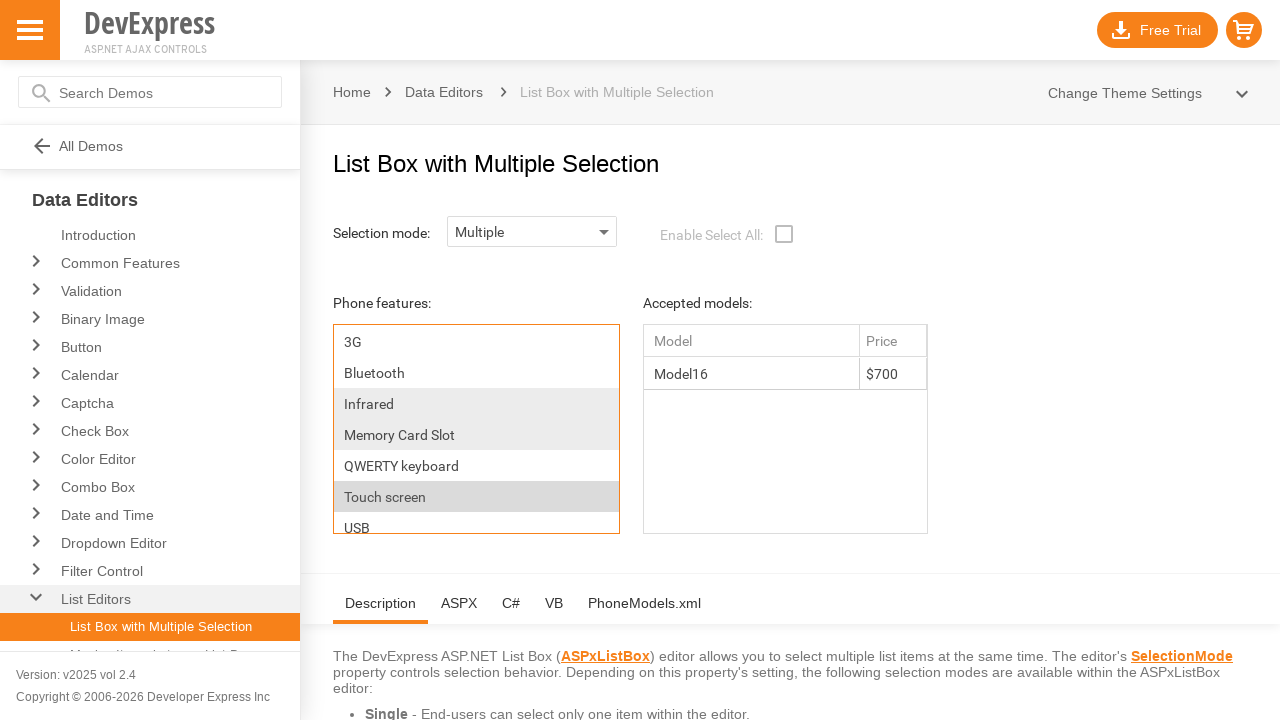

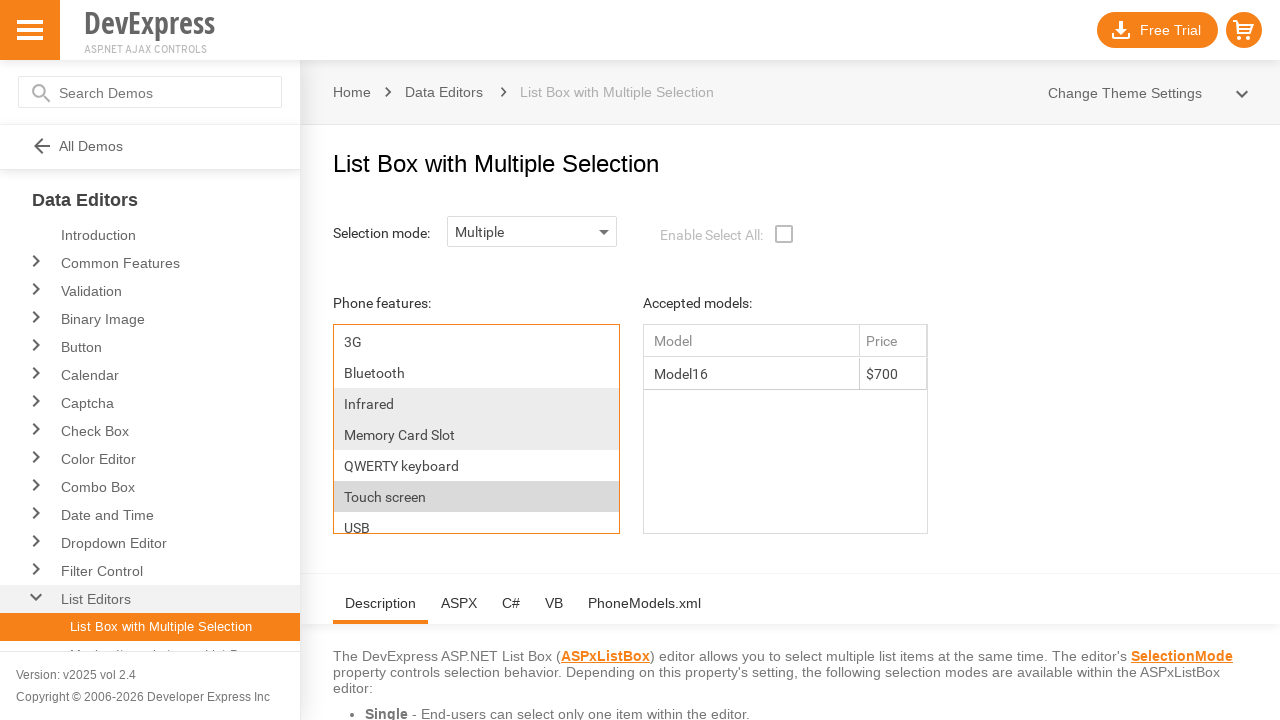